Searches for flights and then verifies the flights table is displayed with flight options, reading table headers and data.

Starting URL: https://blazedemo.com/

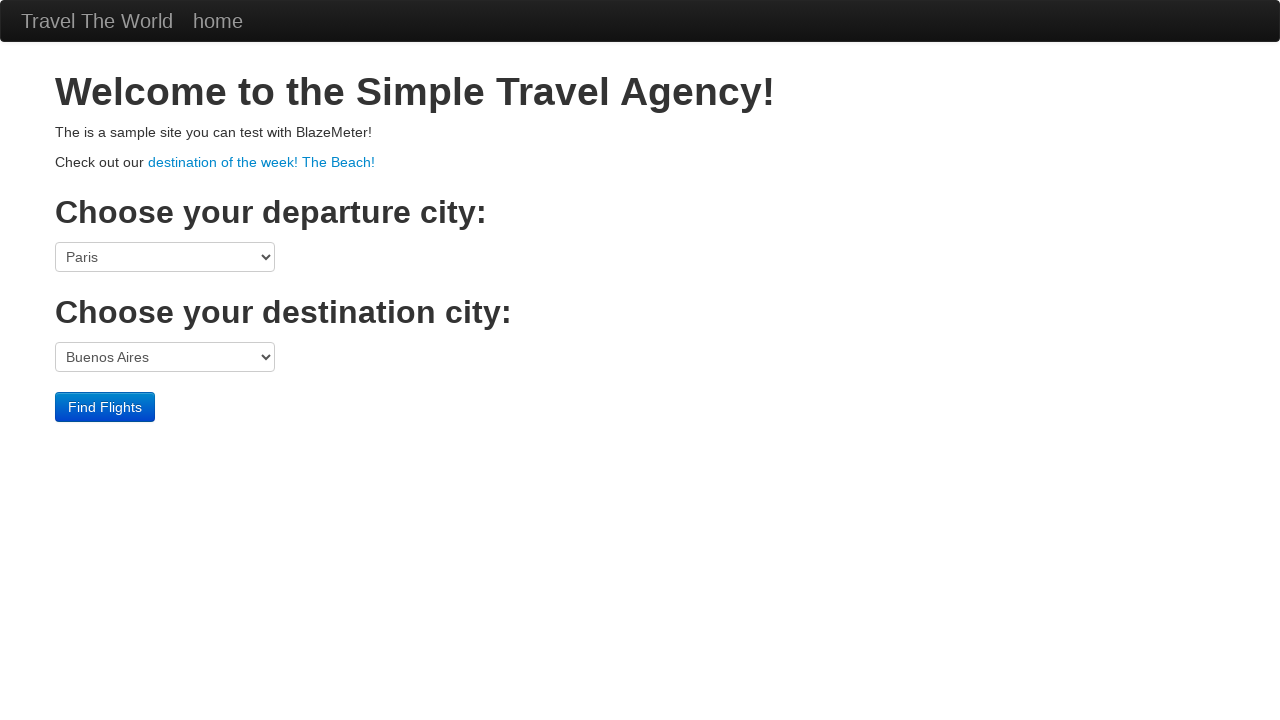

Selected 'Boston' as departure port on select[name='fromPort']
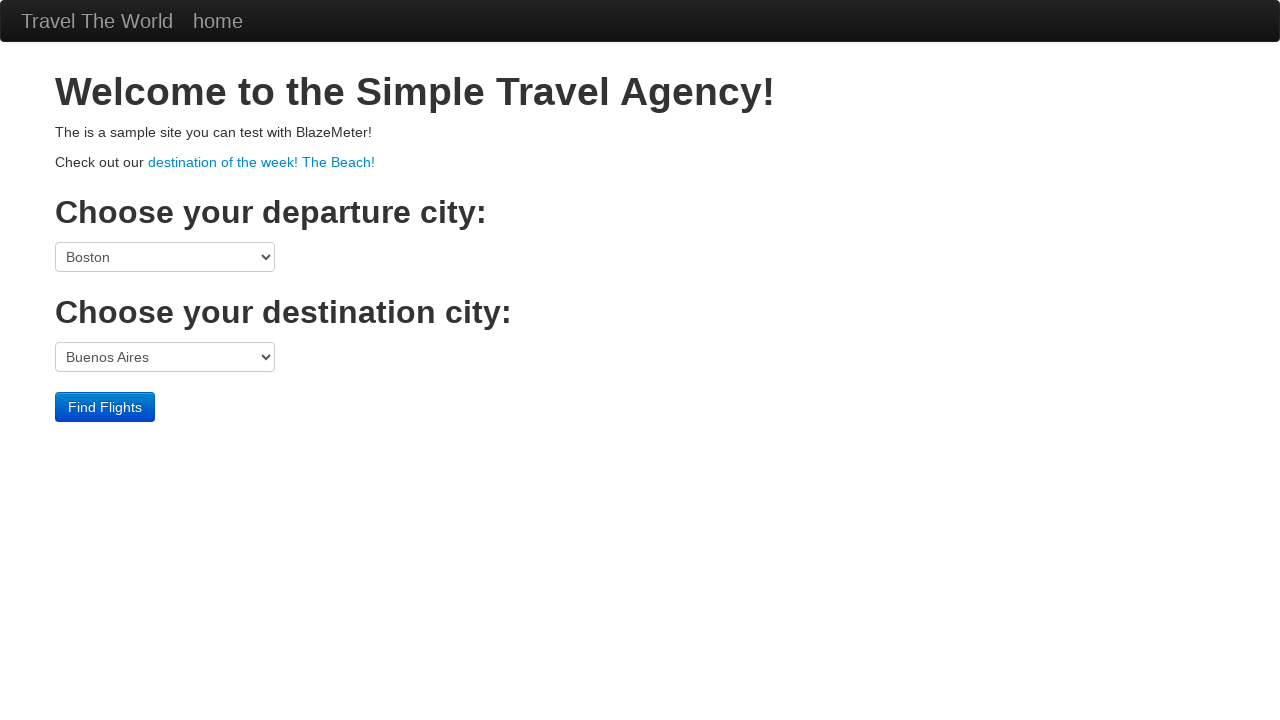

Selected 'London' as destination port on select[name='toPort']
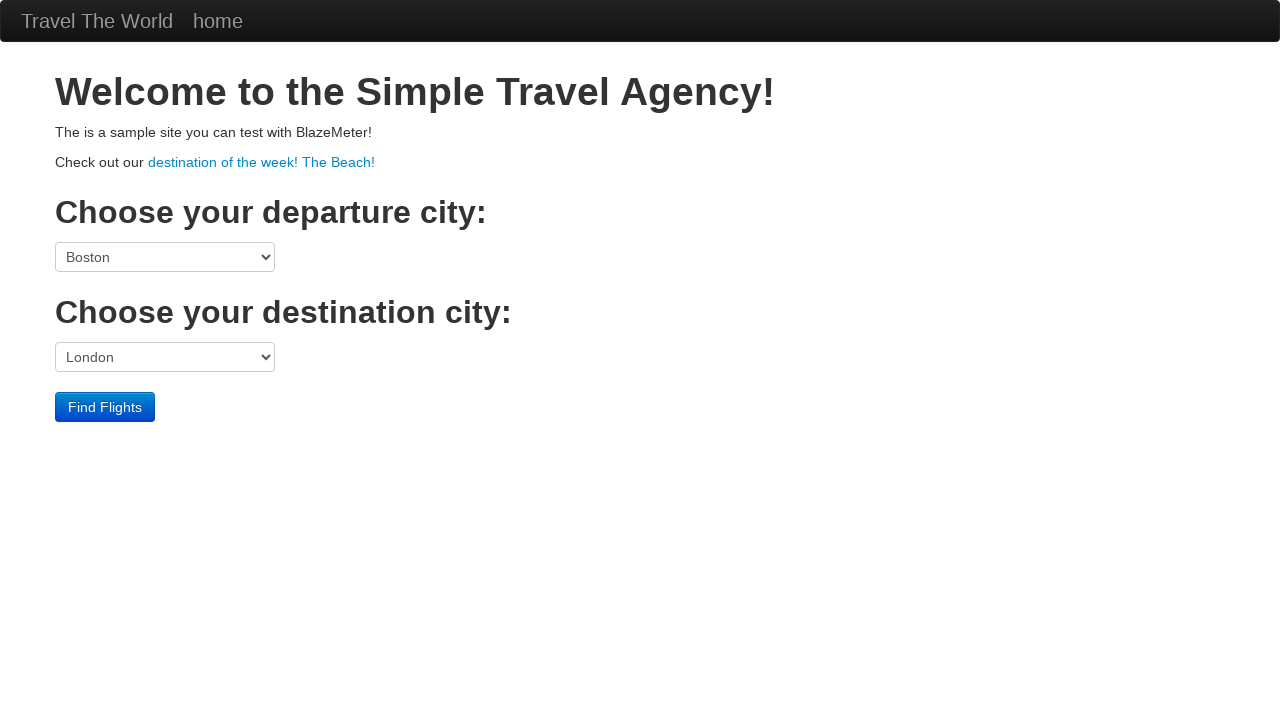

Clicked submit button to search for flights at (105, 407) on input[type='submit']
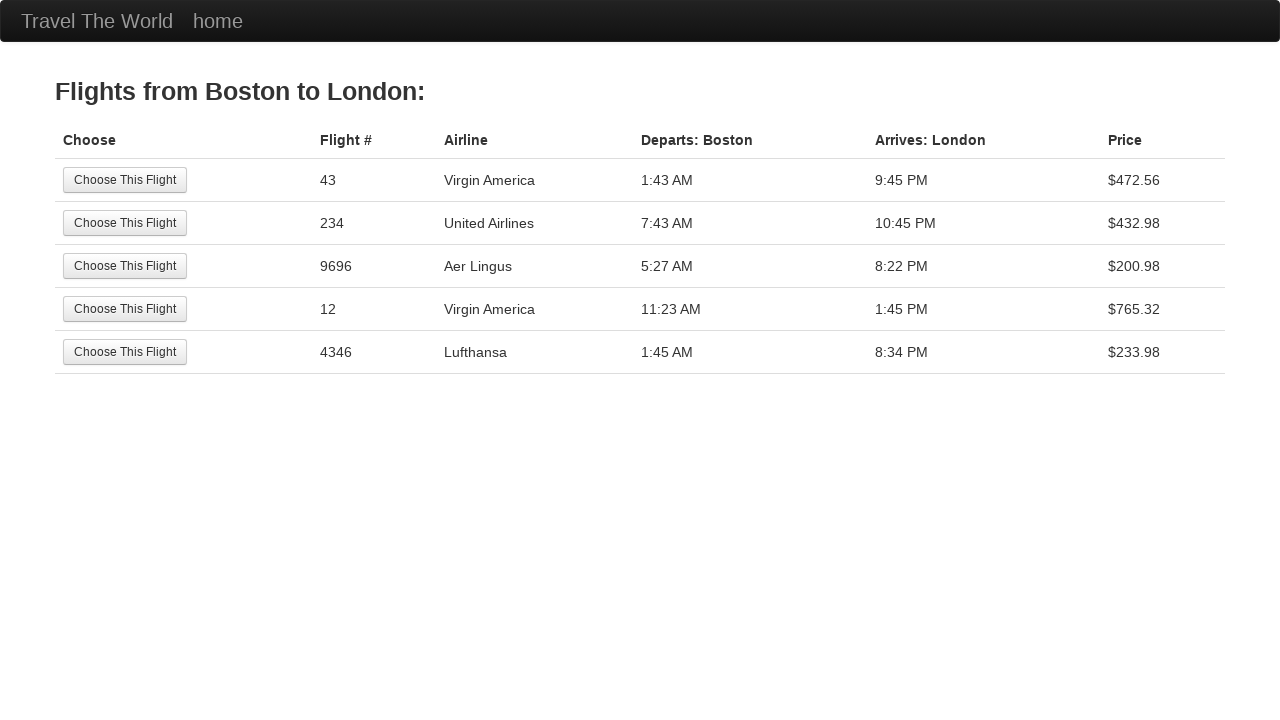

Flights table loaded successfully
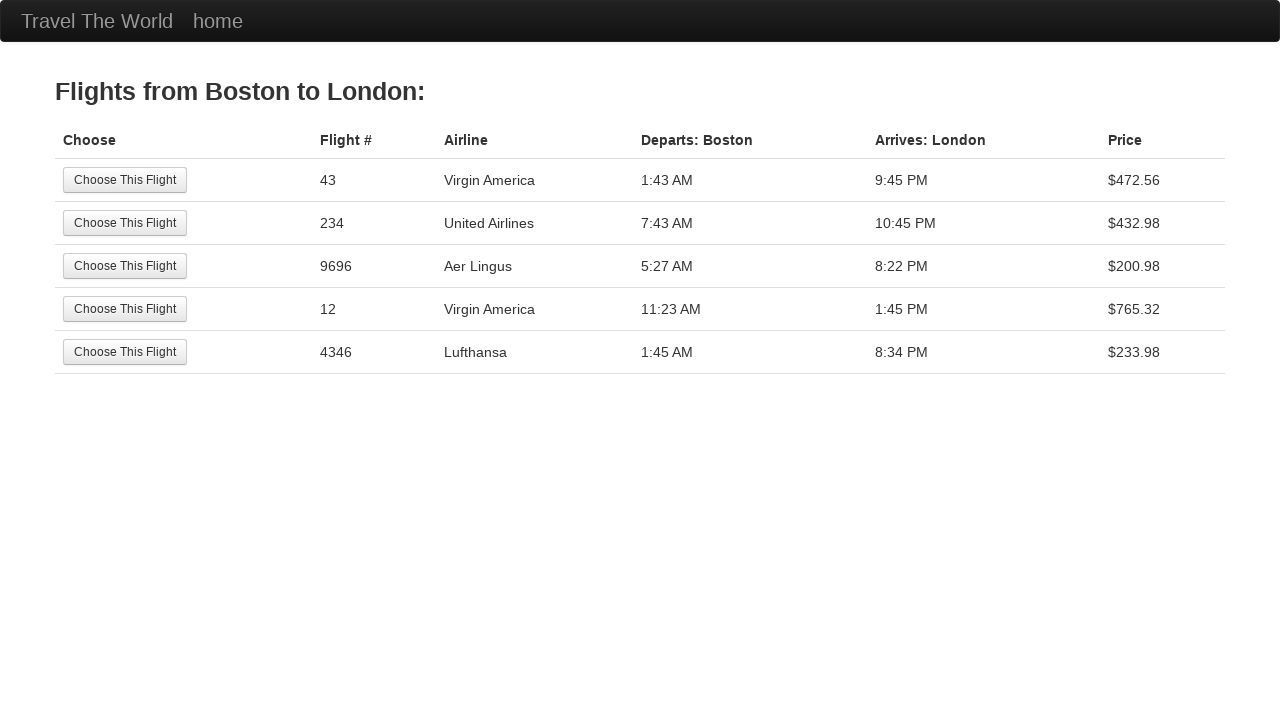

Verified flights table contains 6 rows with flight options
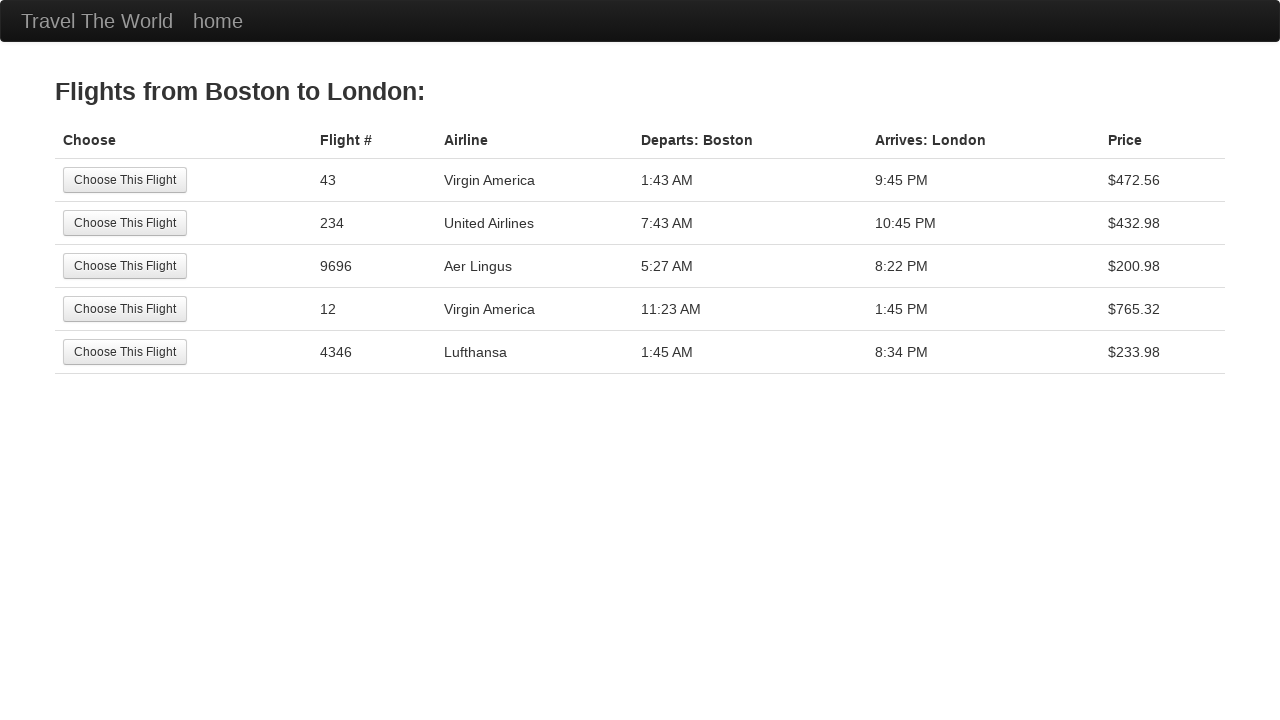

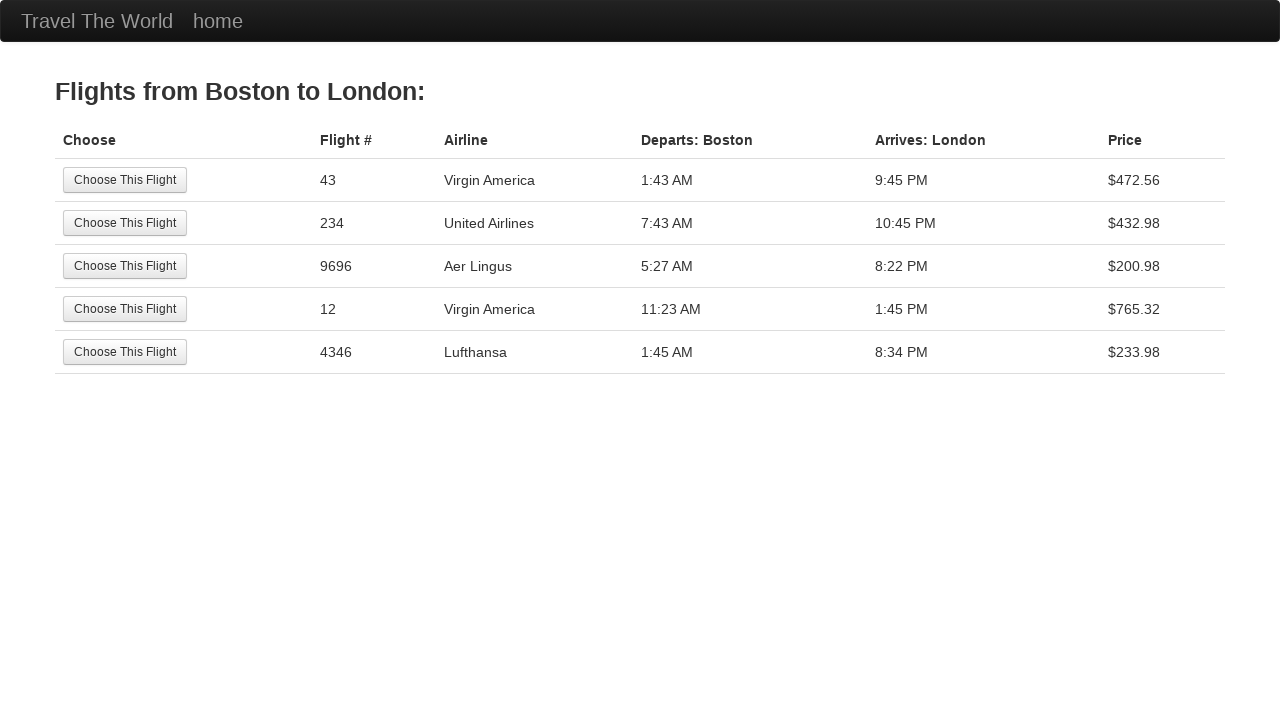